Navigates to the jQuery UI datepicker demo page and maximizes the browser window to verify the page loads correctly.

Starting URL: https://jqueryui.com/datepicker/

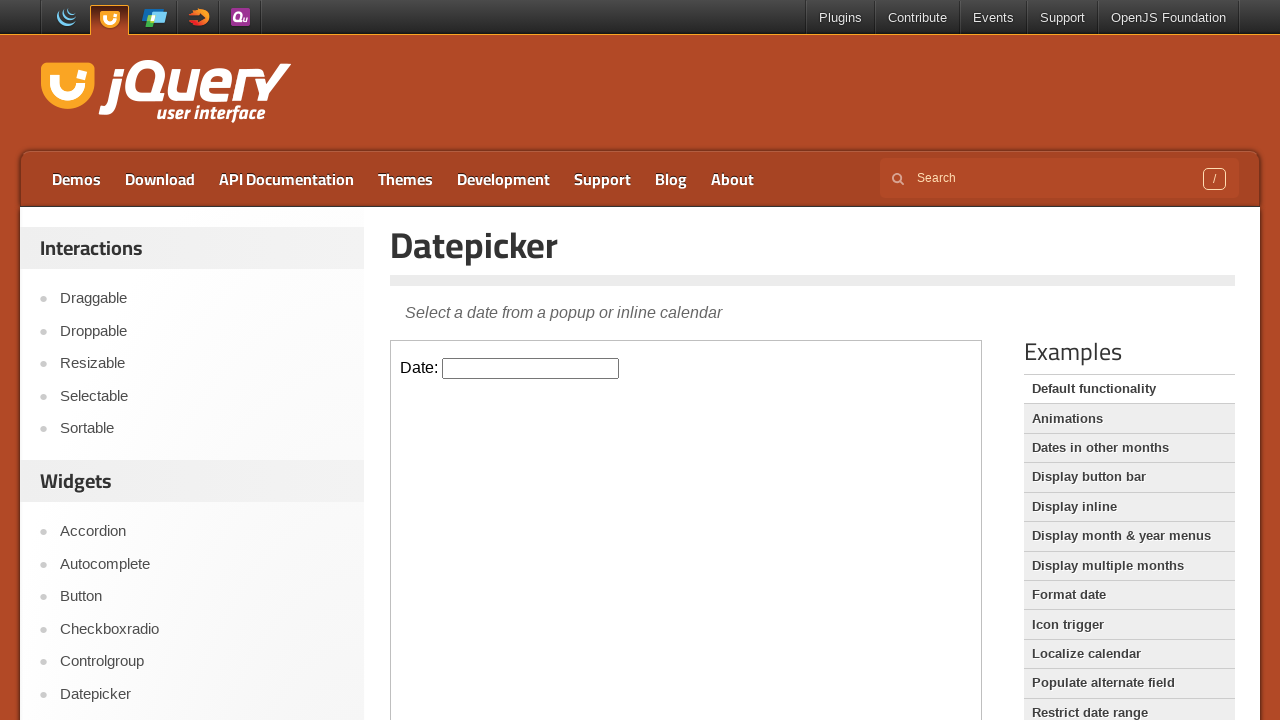

Set viewport to 1920x1080 to maximize browser window
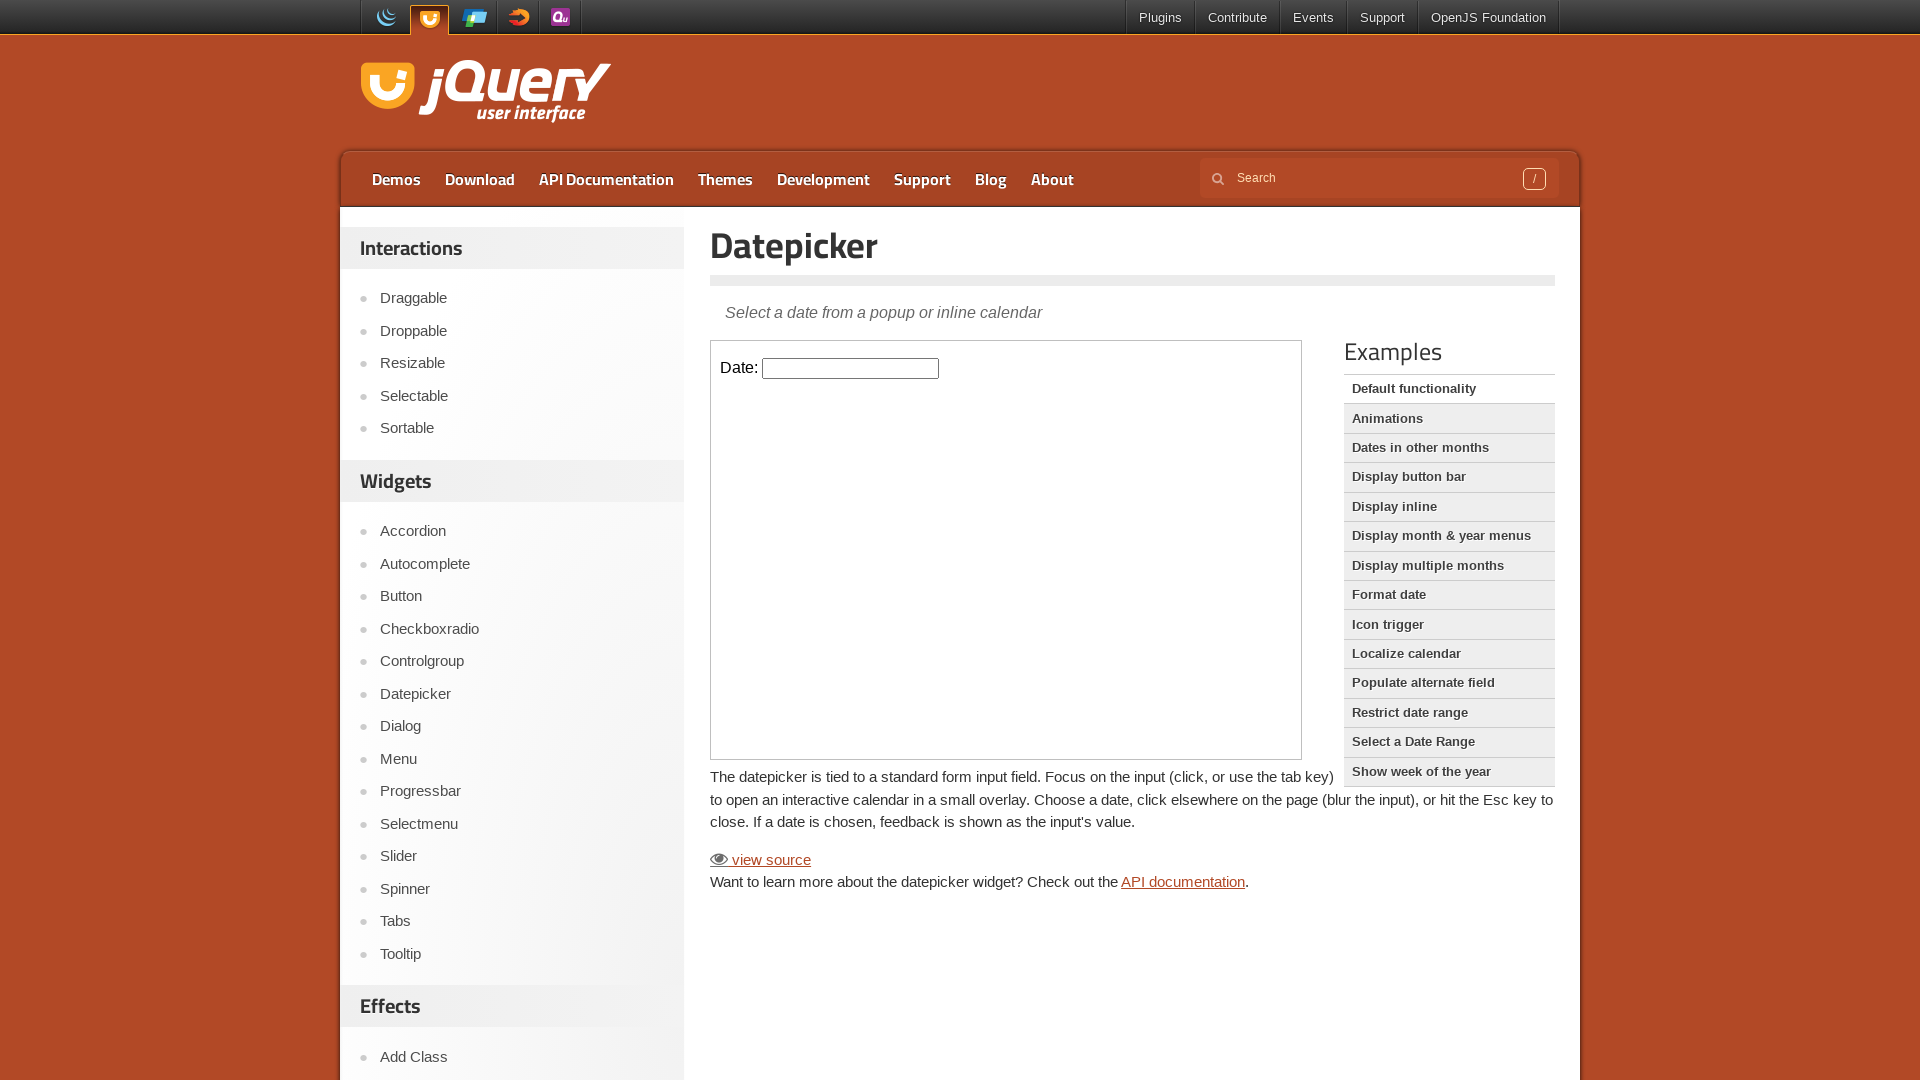

jQuery UI datepicker demo page loaded successfully
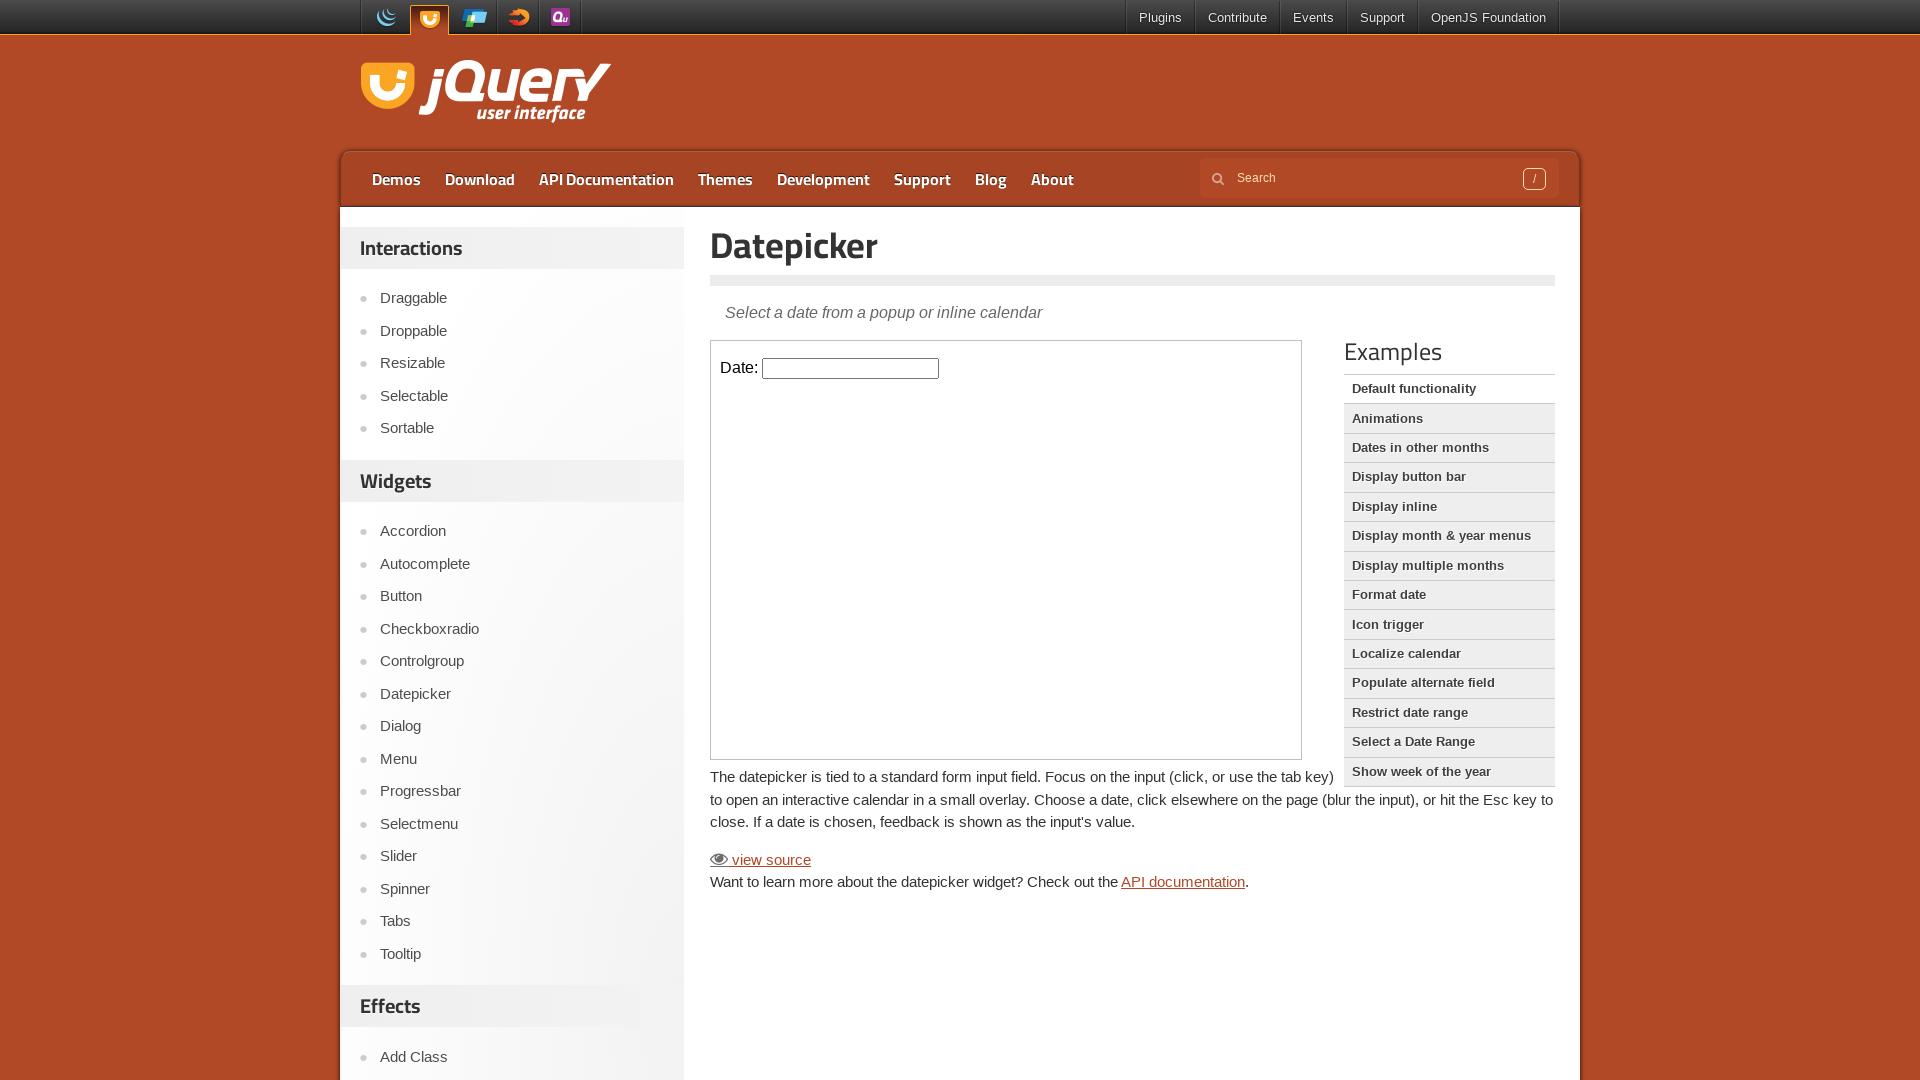

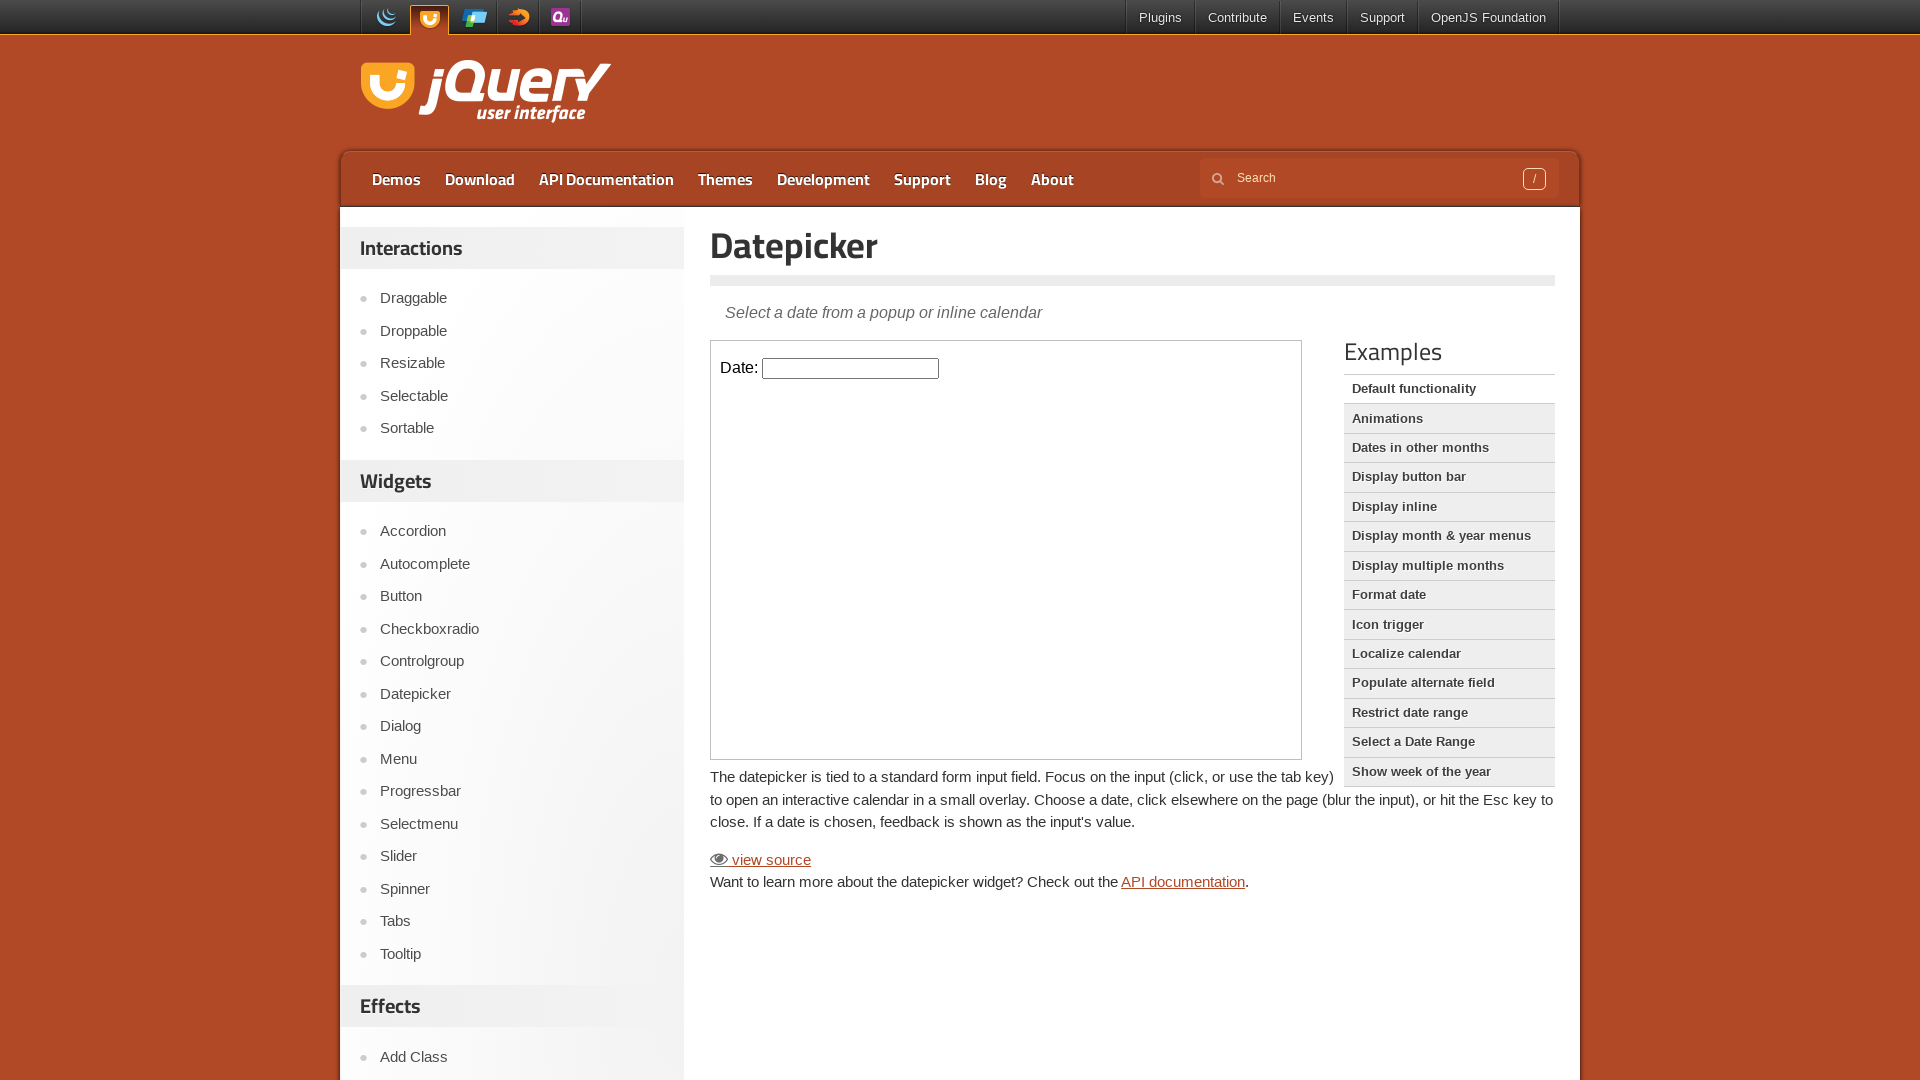